Tests JavaScript prompt dialog by clicking a button to trigger the prompt, entering text, and accepting it

Starting URL: https://v1.training-support.net/selenium/javascript-alerts

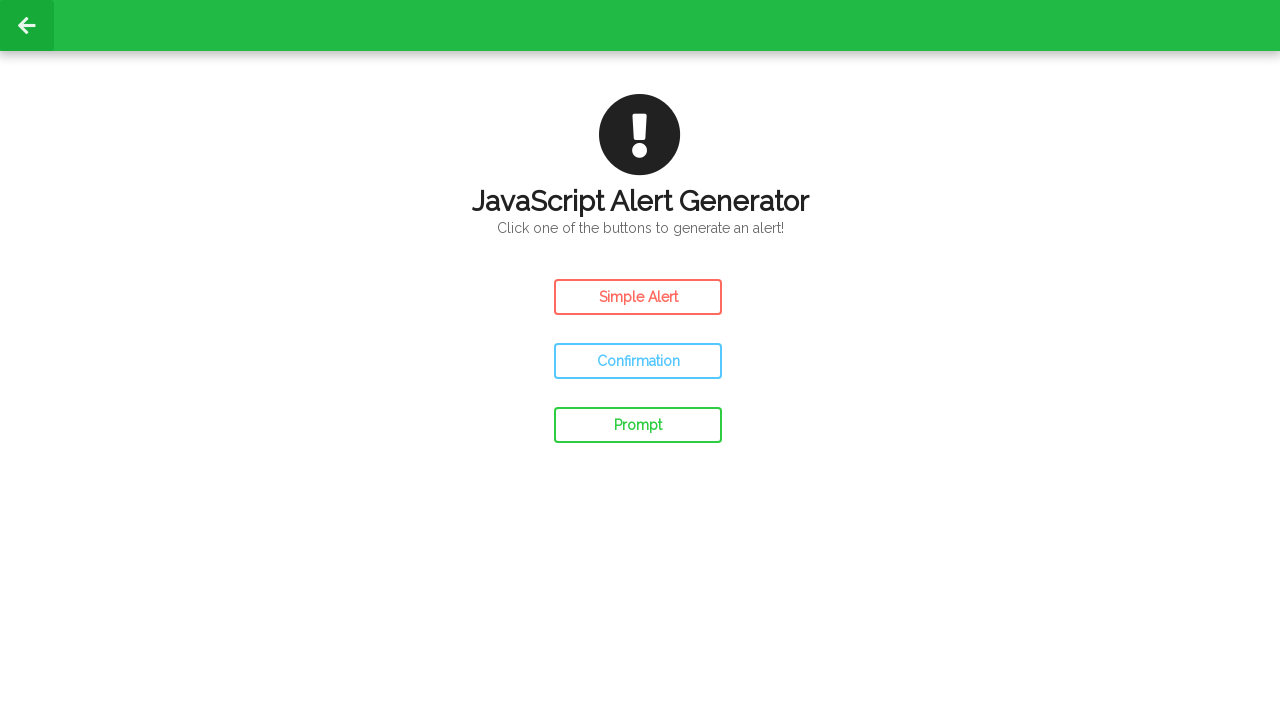

Set up dialog handler to accept prompt with text 'Awesome!'
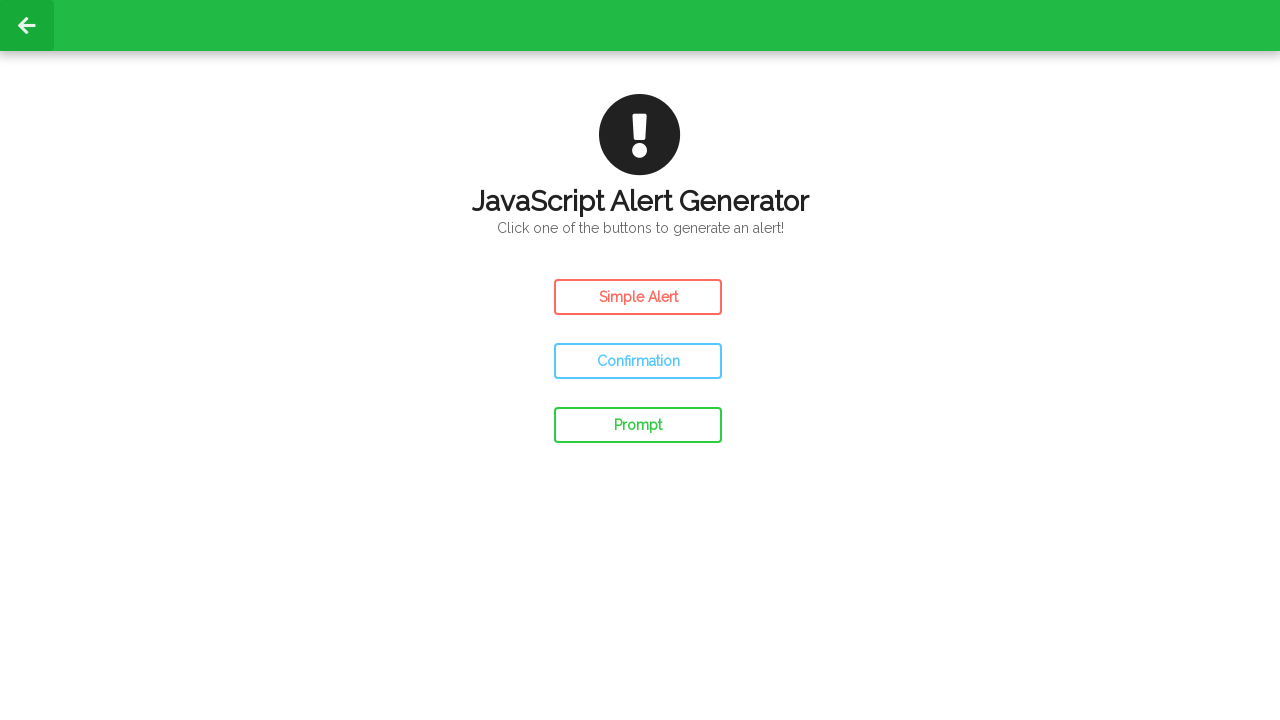

Clicked prompt button to trigger JavaScript prompt dialog at (638, 425) on #prompt
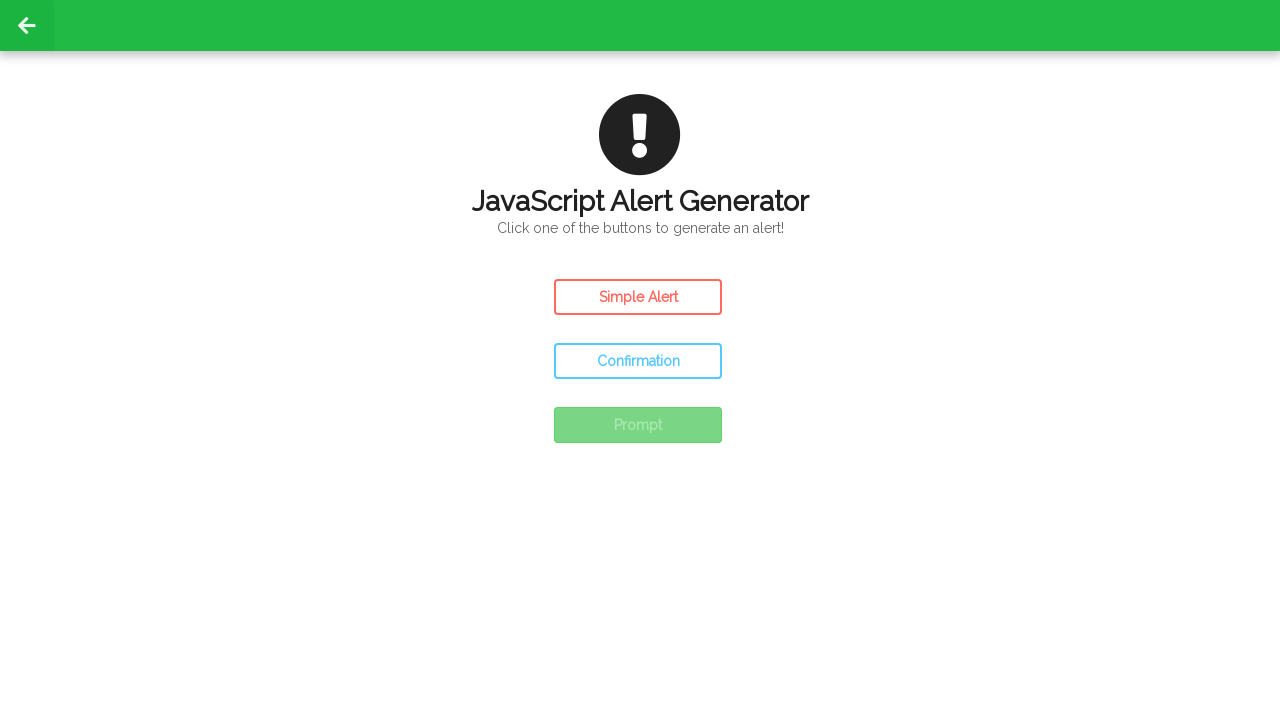

Waited for prompt dialog to be processed and accepted
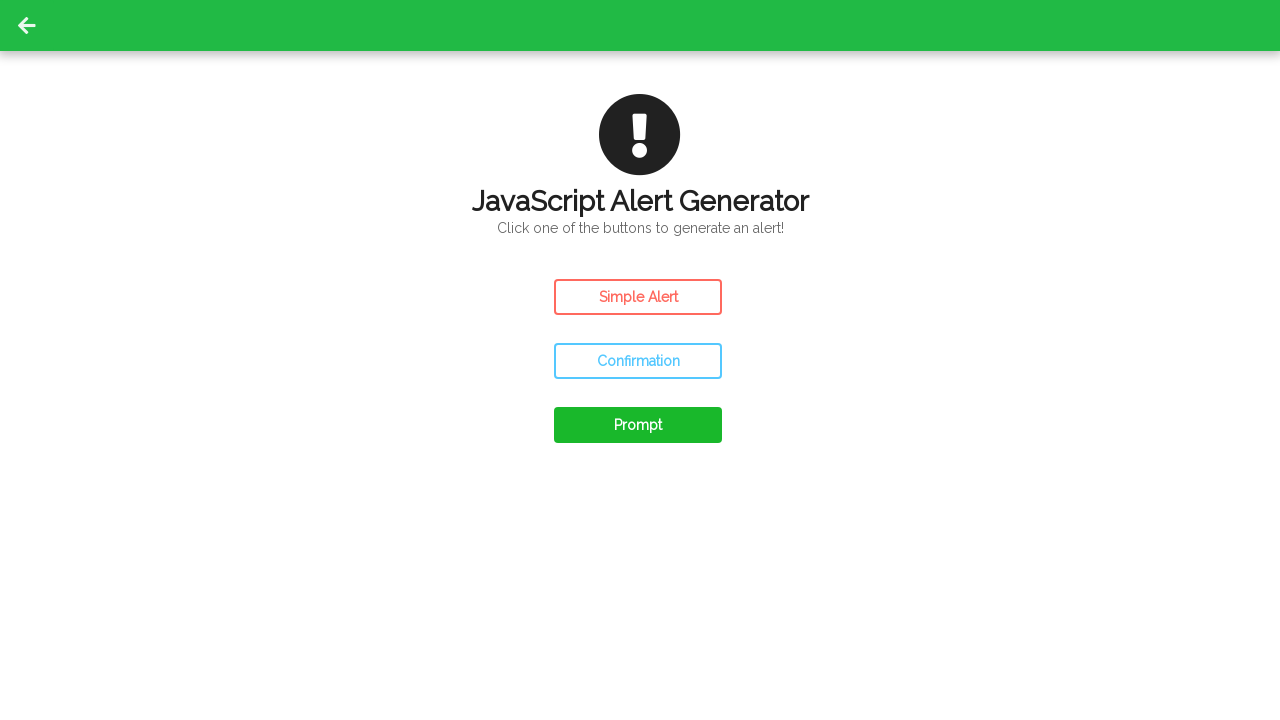

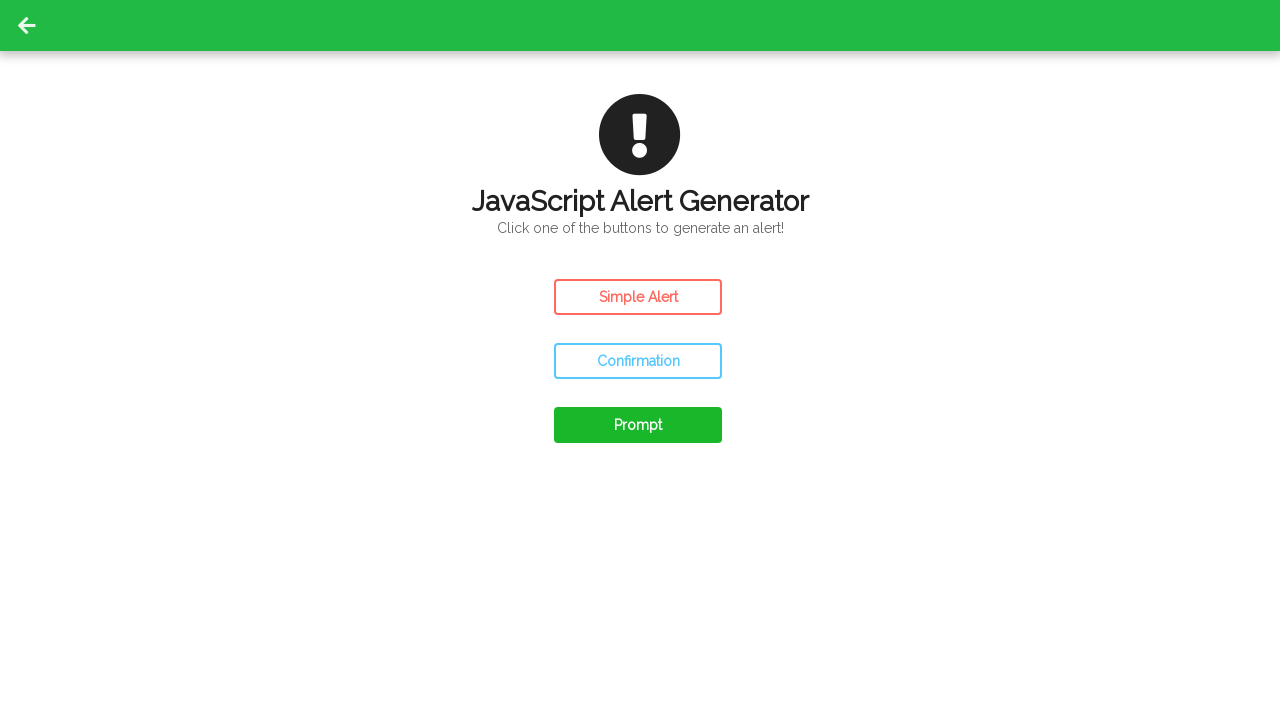